Navigates to JPL Space images page and clicks the full image button to display the featured Mars image

Starting URL: https://data-class-jpl-space.s3.amazonaws.com/JPL_Space/index.html

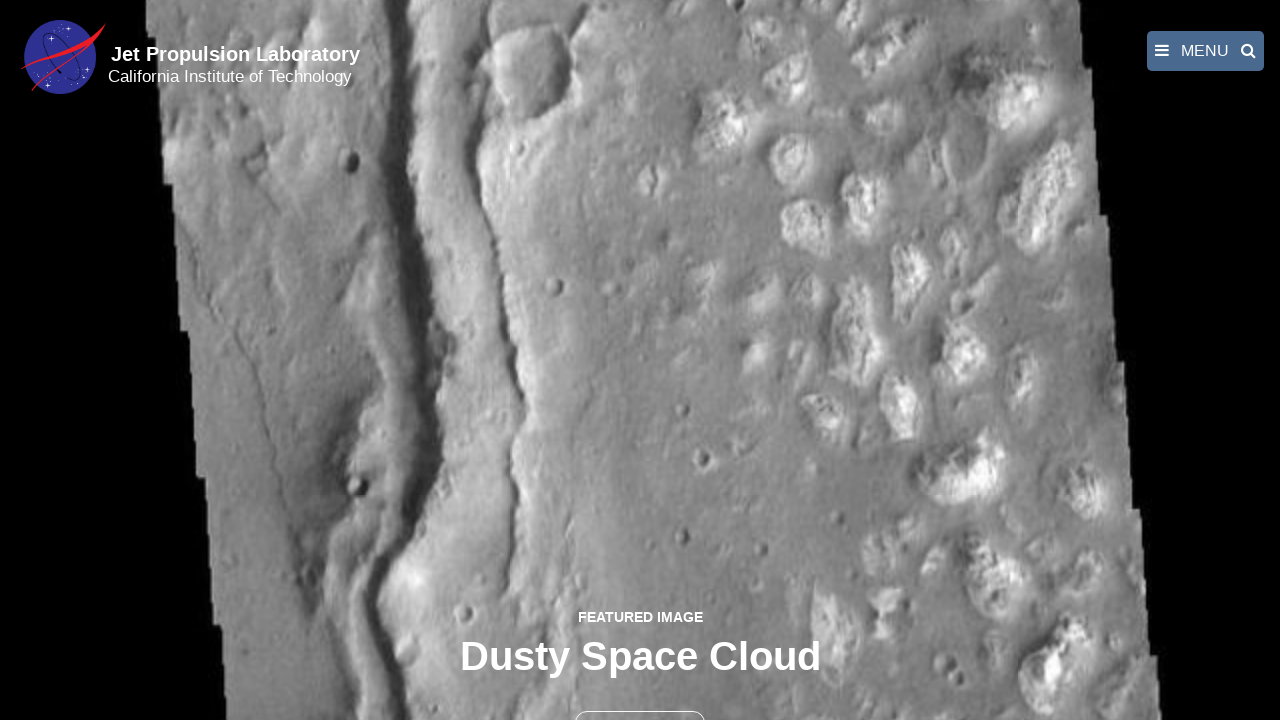

Navigated to JPL Space images page
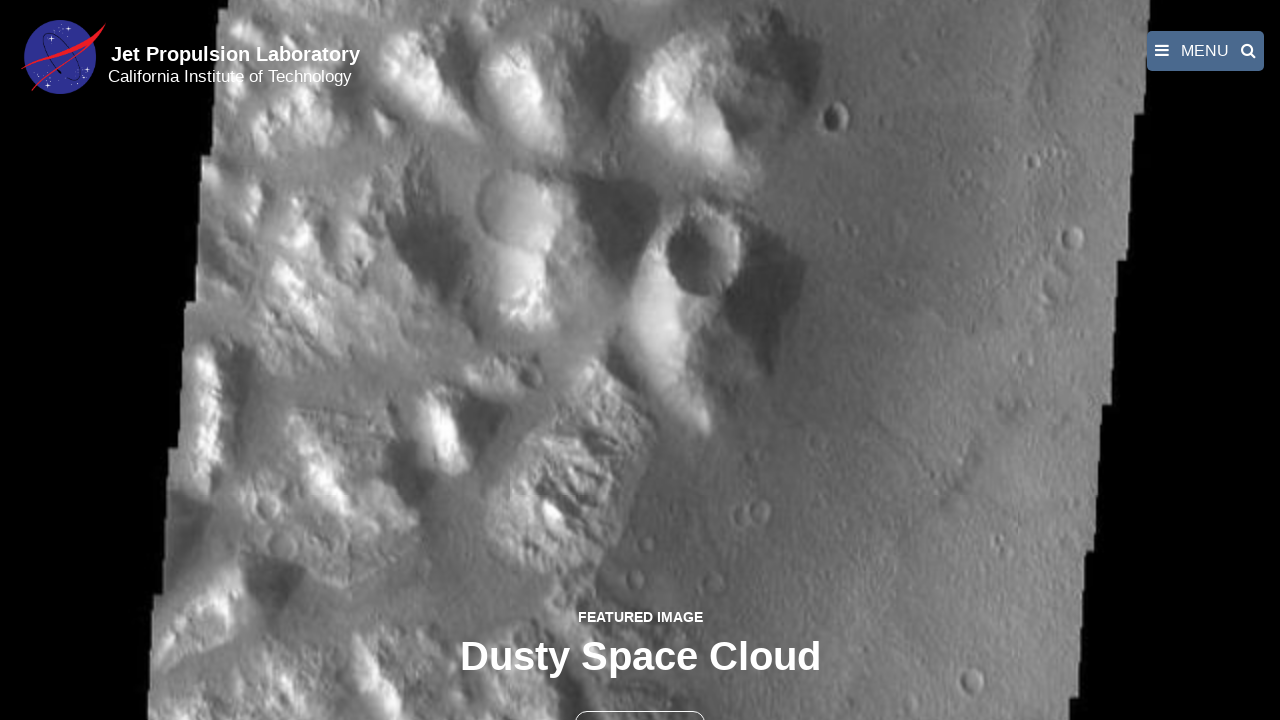

Clicked the full image button to display featured Mars image at (640, 699) on button >> nth=1
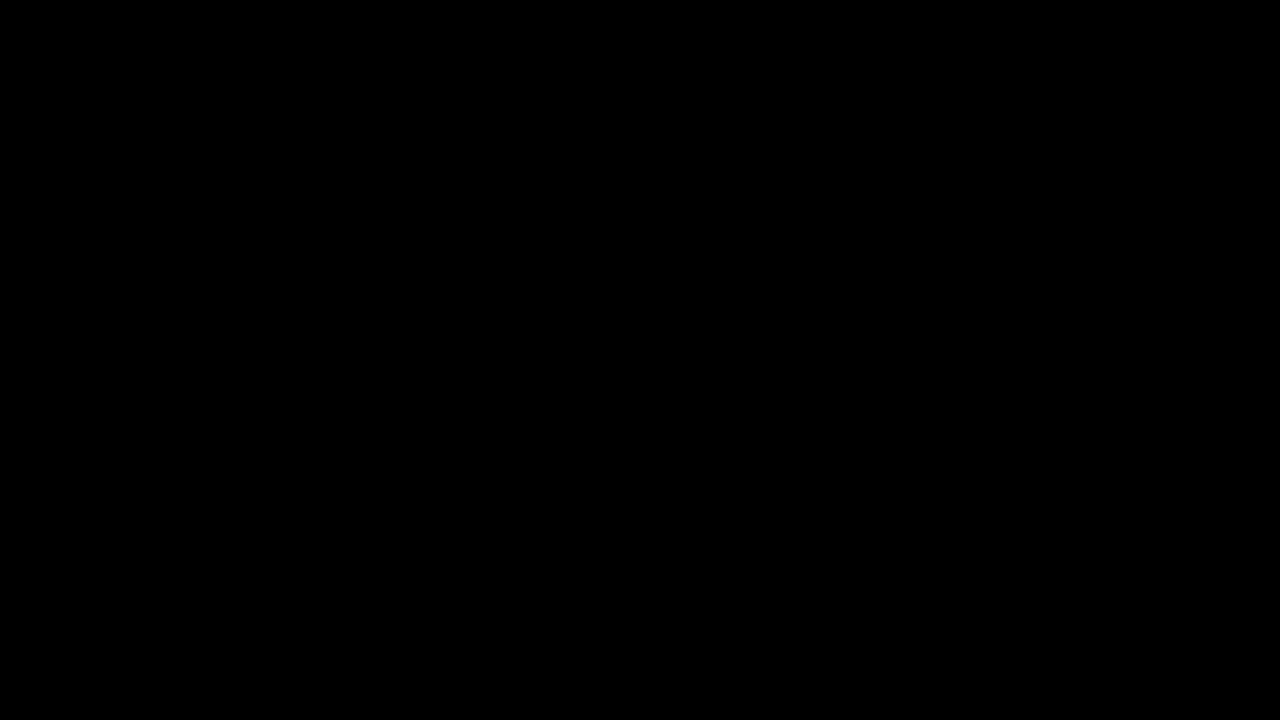

Featured image displayed in fancybox
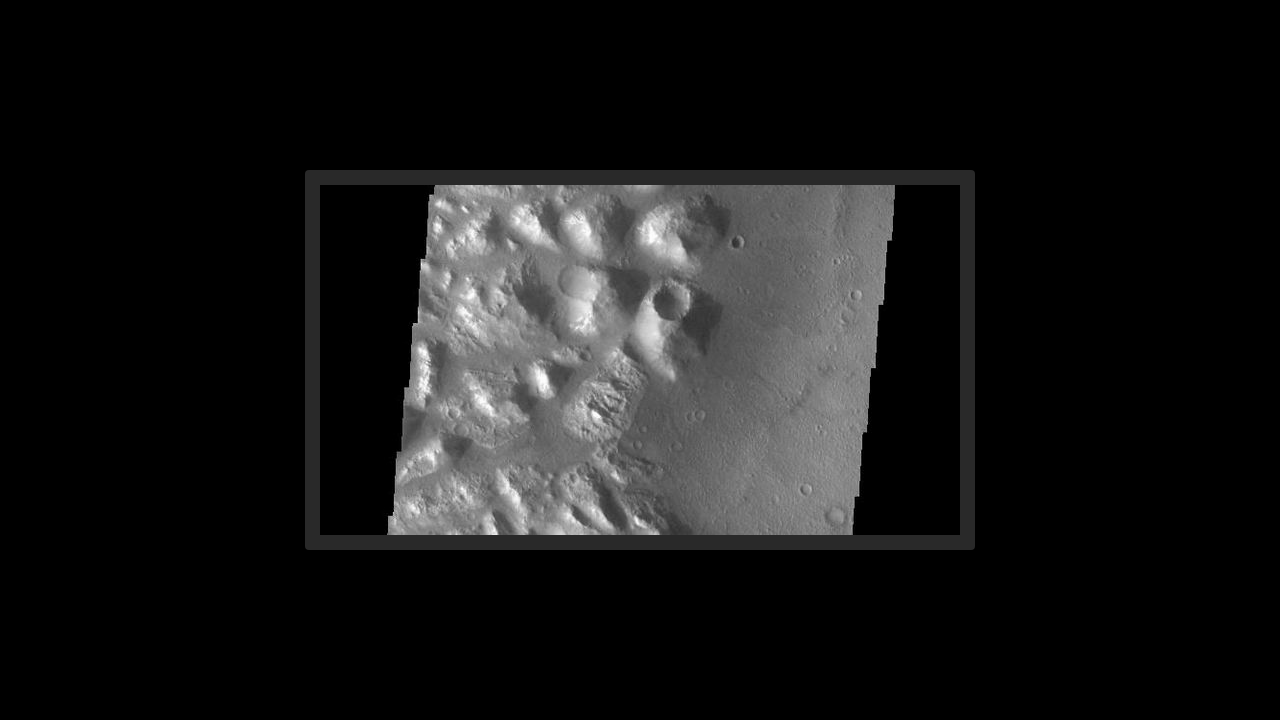

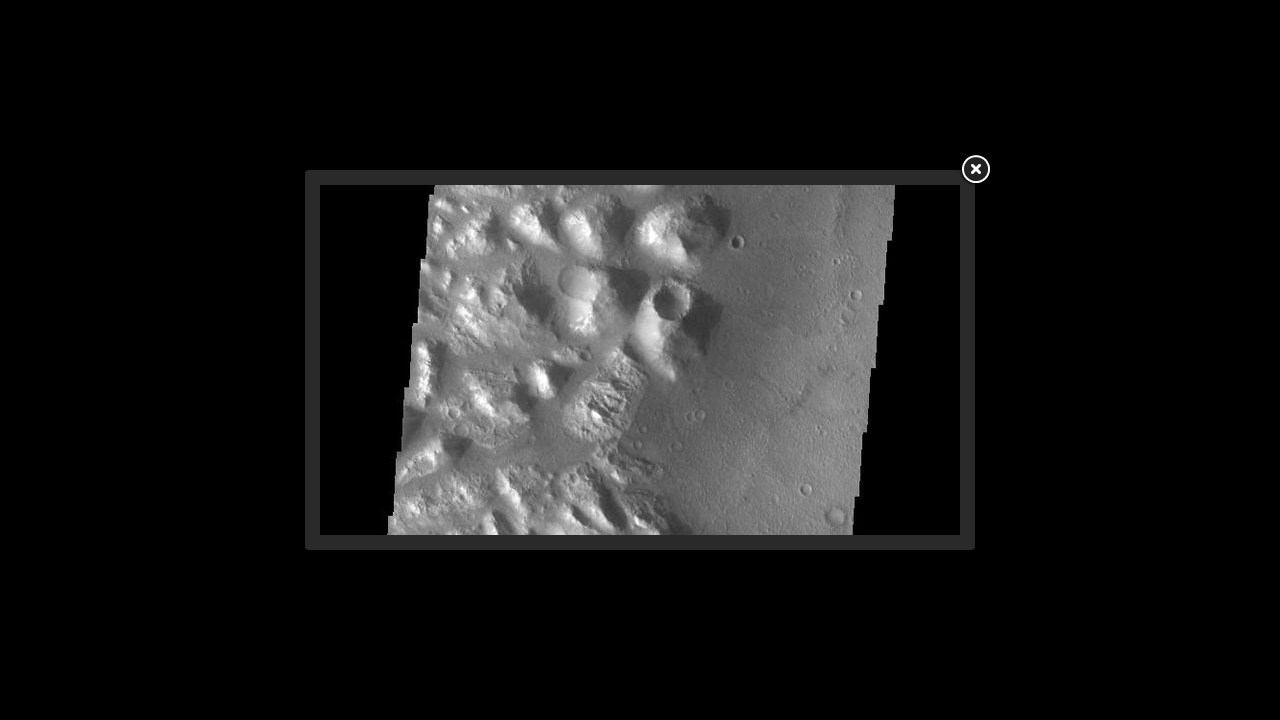